Tests dynamic controls functionality by verifying a textbox is initially disabled, clicking the Enable button, waiting for the textbox to become enabled, and verifying the success message appears.

Starting URL: https://the-internet.herokuapp.com/dynamic_controls

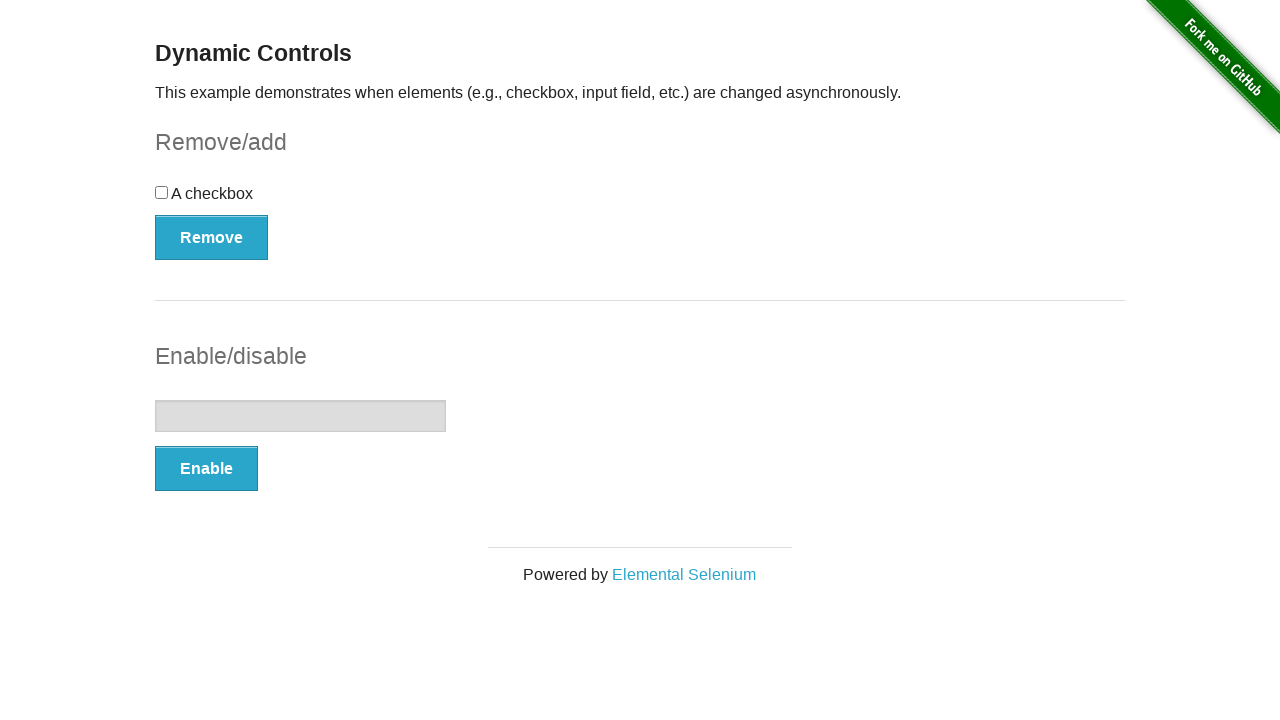

Verified textbox is initially disabled
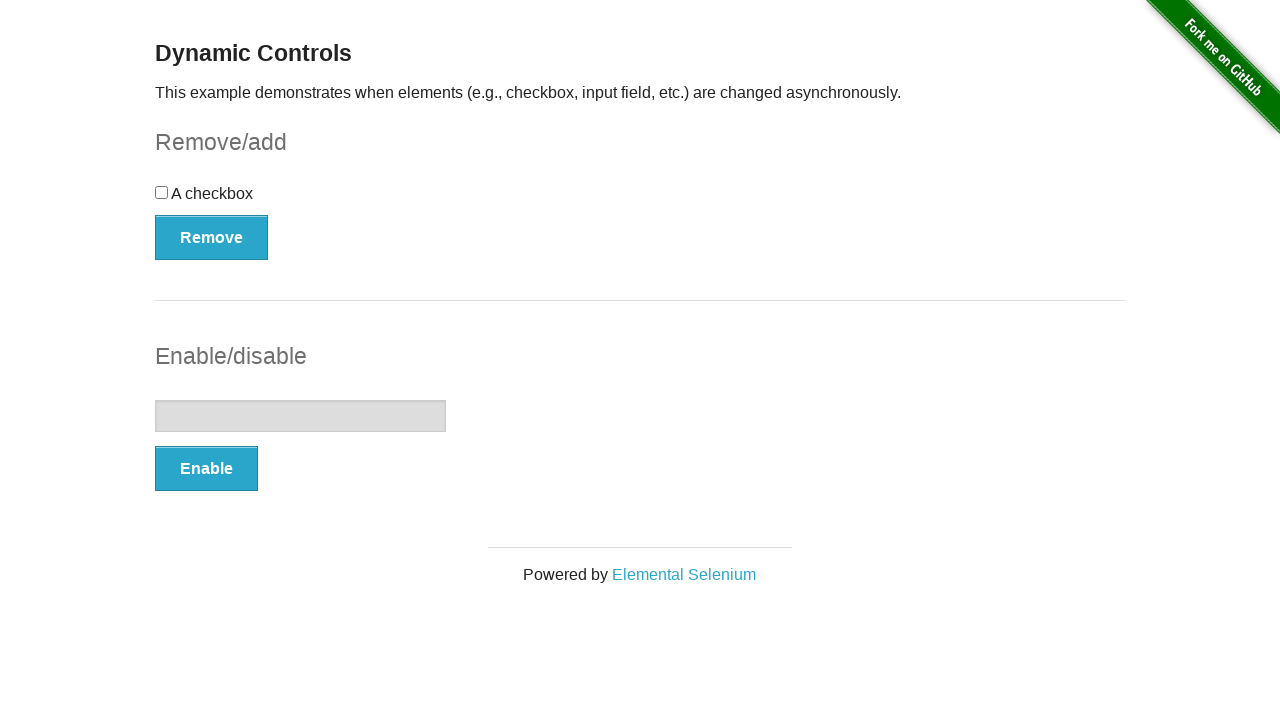

Clicked the Enable button at (206, 469) on (//button[@type='button'])[2]
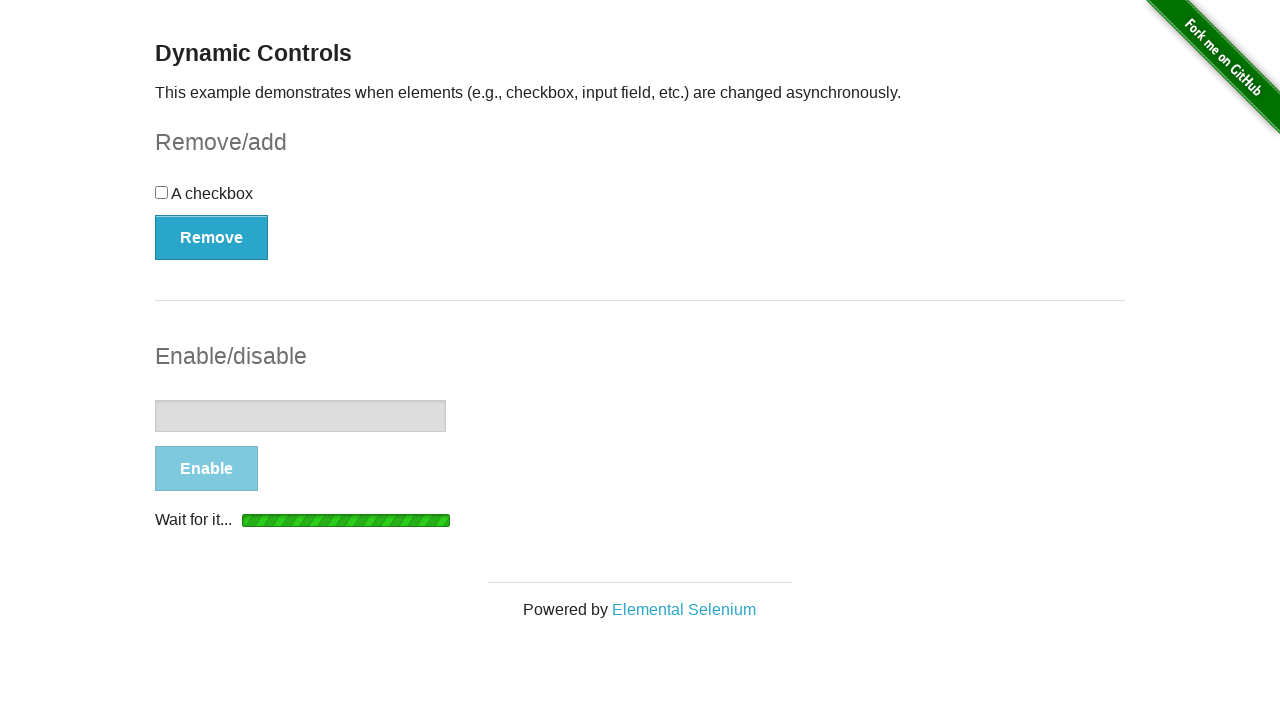

Waited for textbox to become enabled
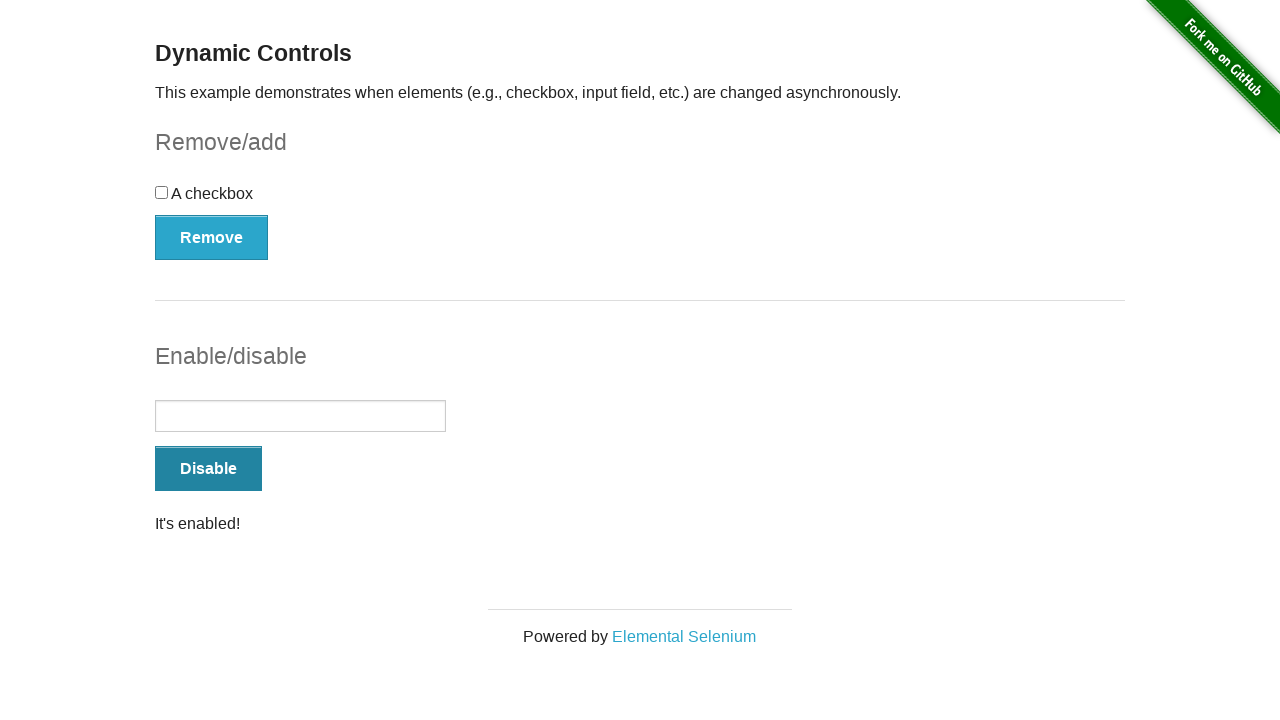

Verified success message 'It's enabled!' is displayed
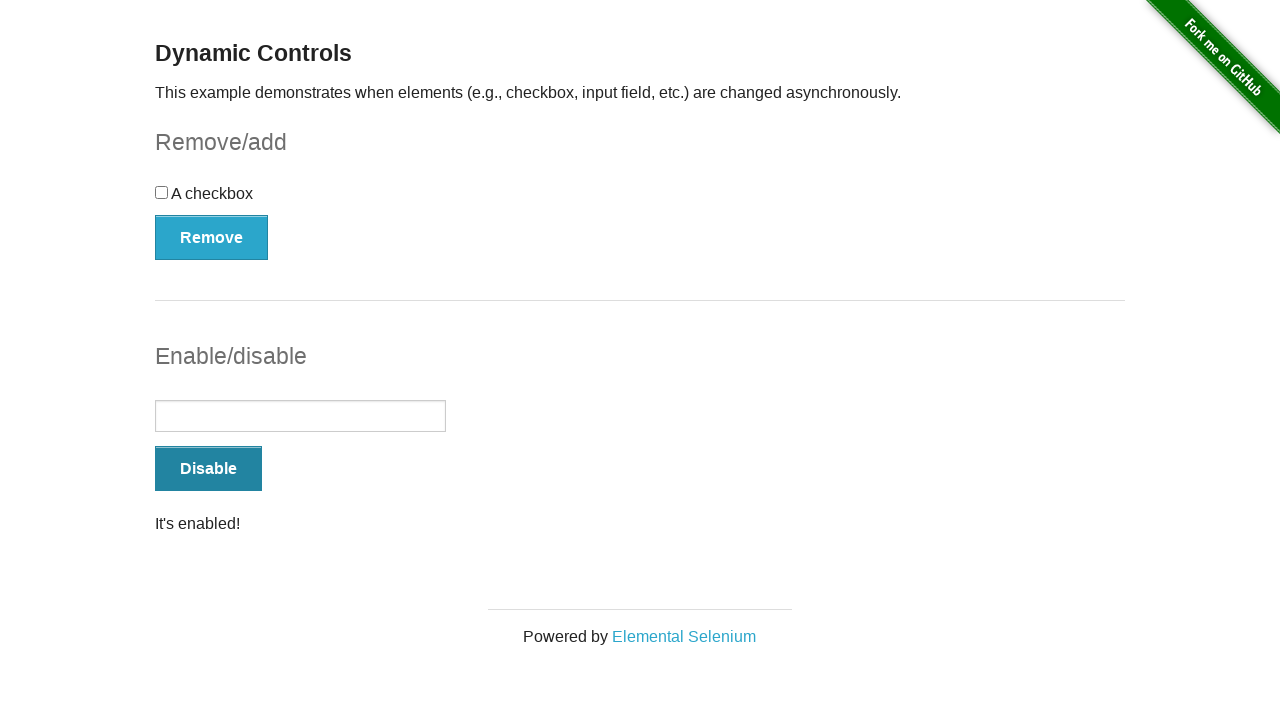

Verified textbox is now enabled
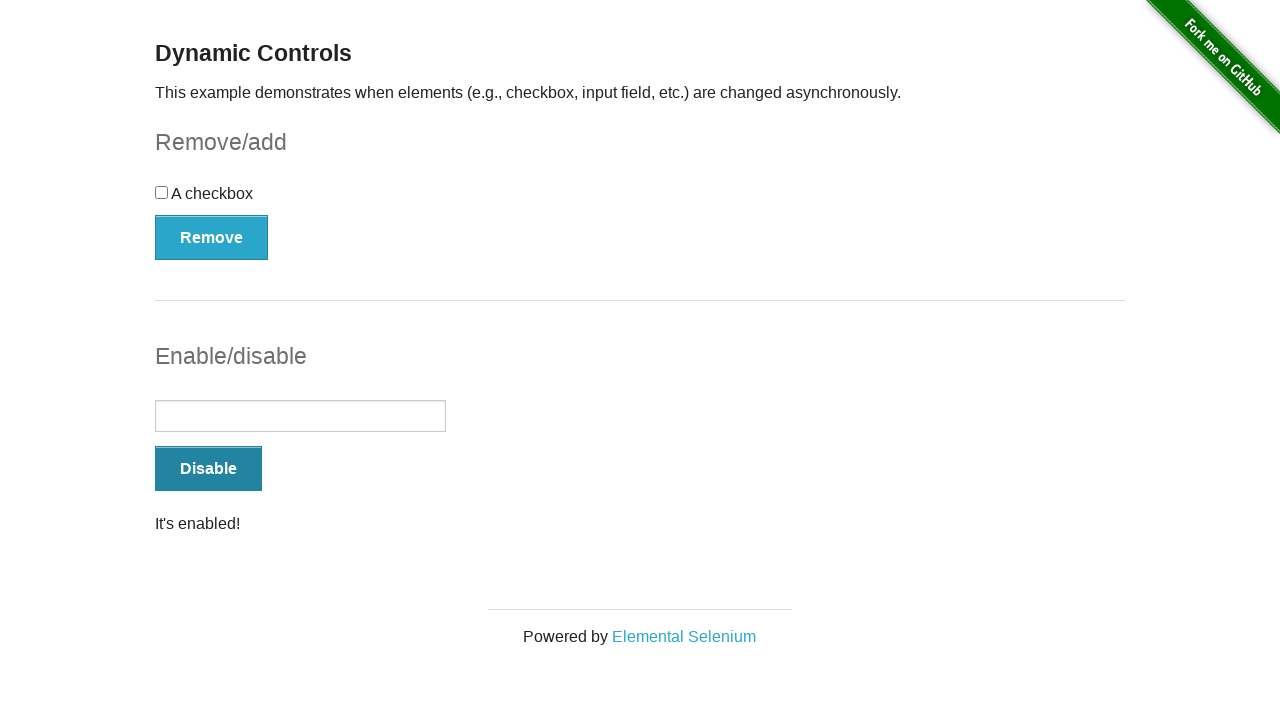

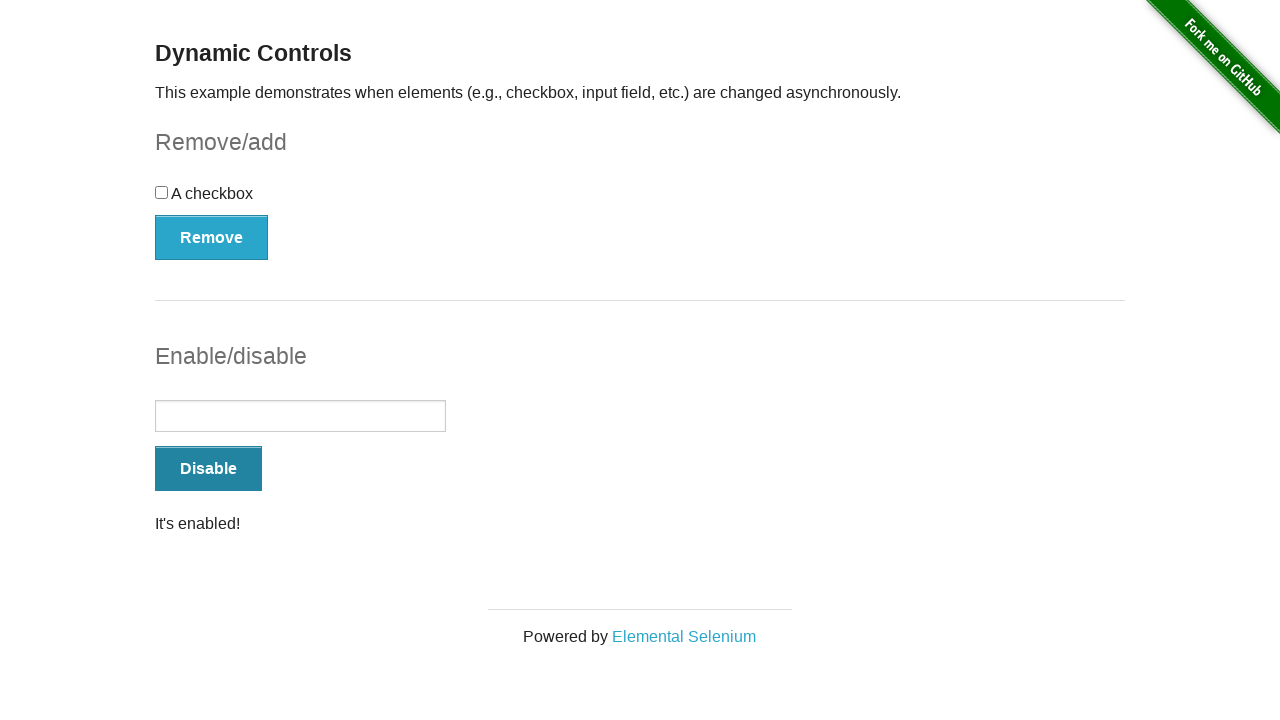